Tests removing a favorite by clicking the heart icon twice and verifying the book no longer appears in 'Mina böcker'.

Starting URL: https://tap-ht24-testverktyg.github.io/exam-template/

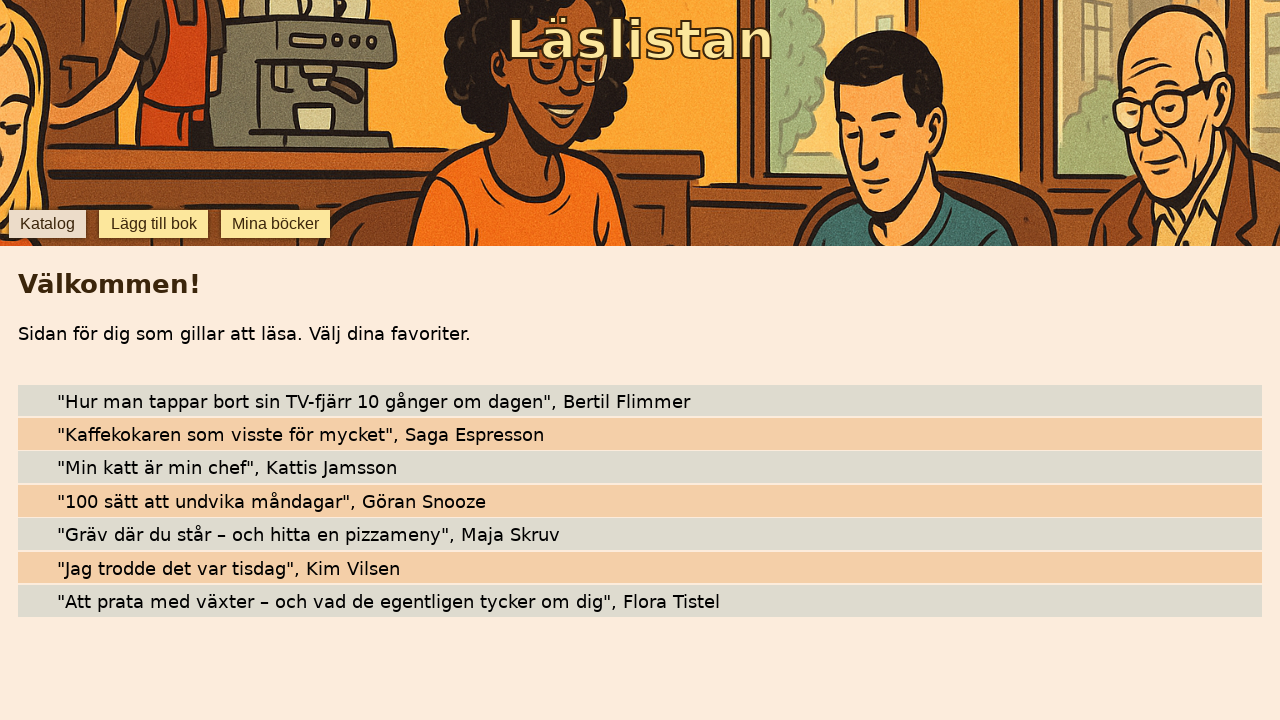

Clicked heart icon to add book to favorites at (40, 501) on internal:testid=[data-testid="star-100 sätt att undvika måndagar"s]
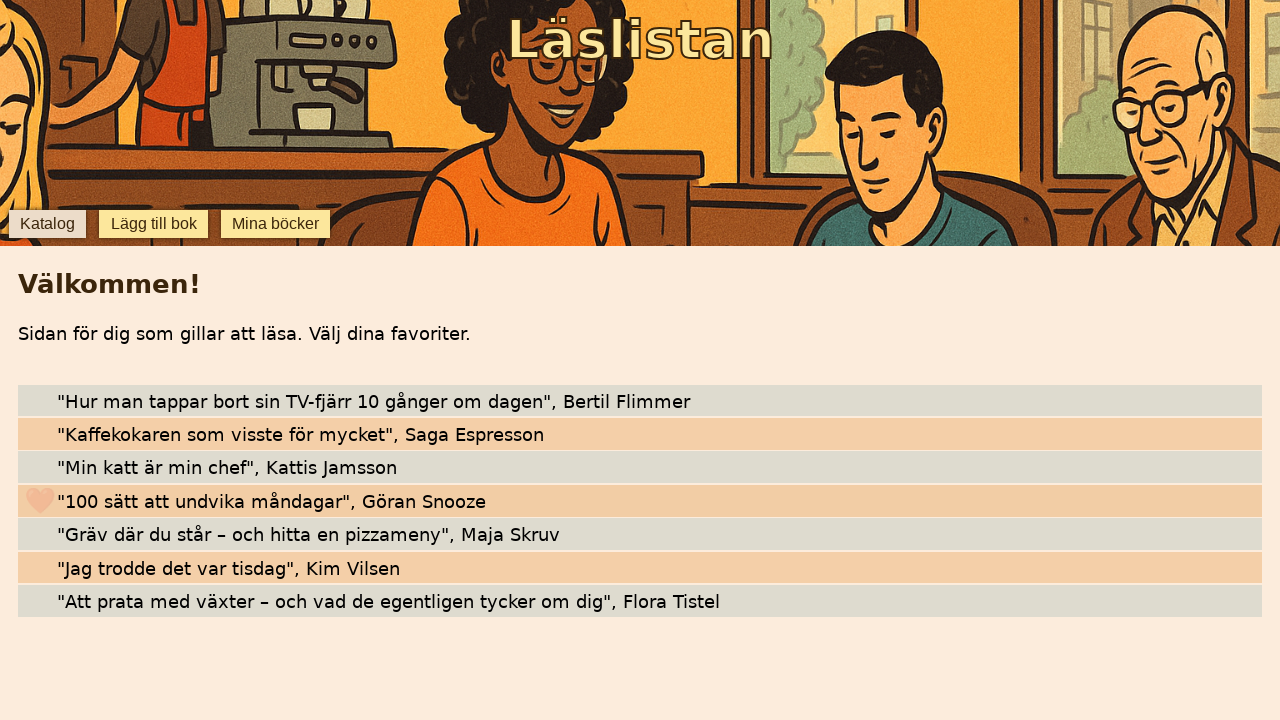

Clicked heart icon again to remove book from favorites at (40, 501) on internal:testid=[data-testid="star-100 sätt att undvika måndagar"s]
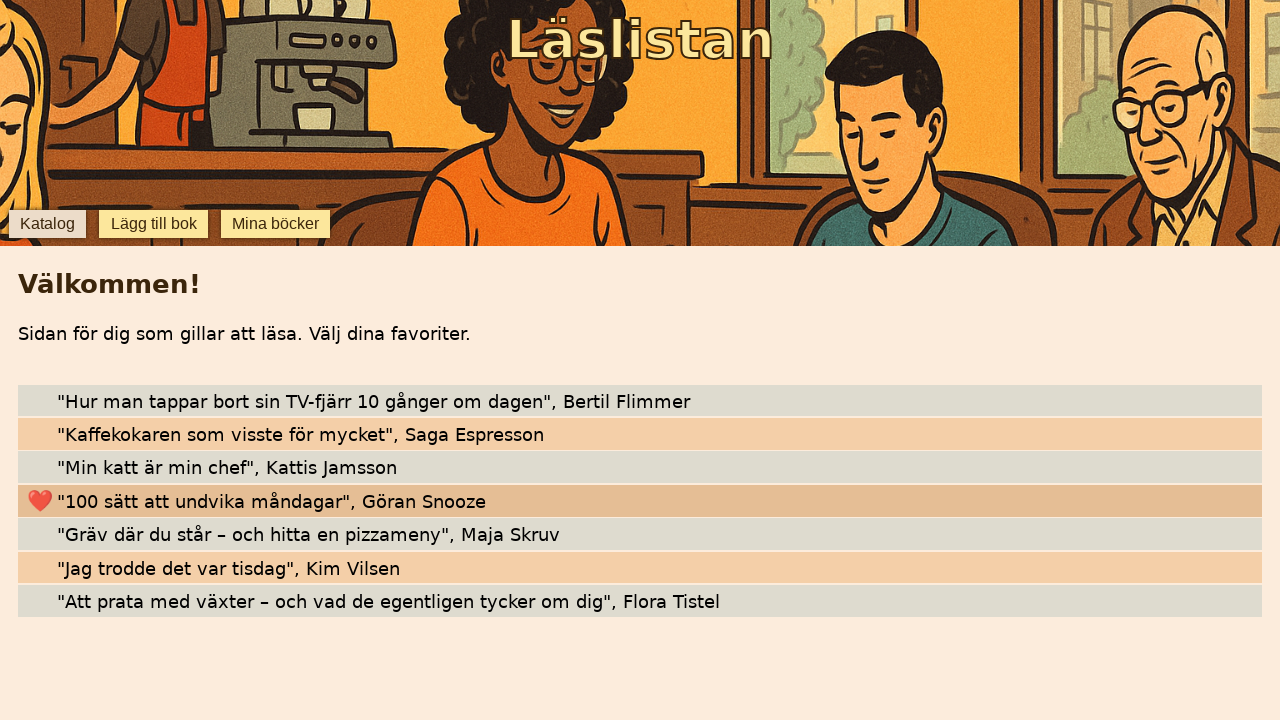

Clicked 'Mina böcker' button to navigate to My Books section at (276, 224) on internal:role=button[name="Mina böcker"i]
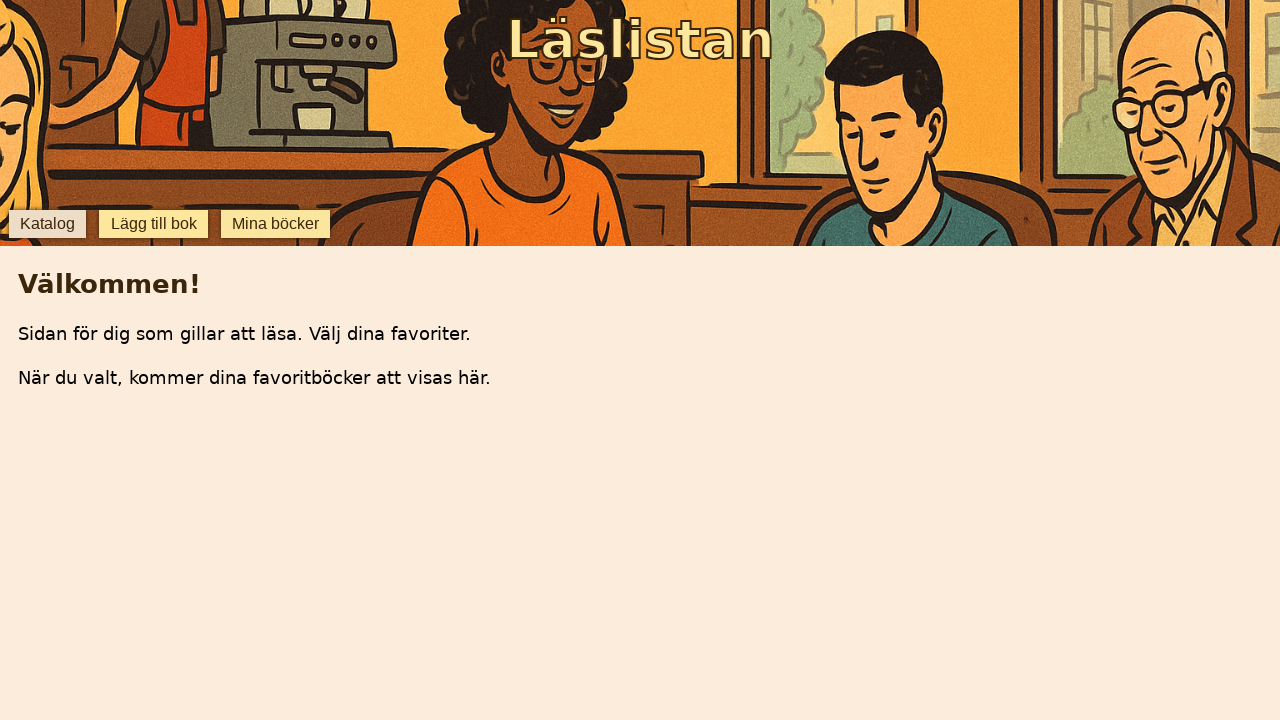

Verified that '100 sätt att undvika måndagar' is no longer visible in My Books
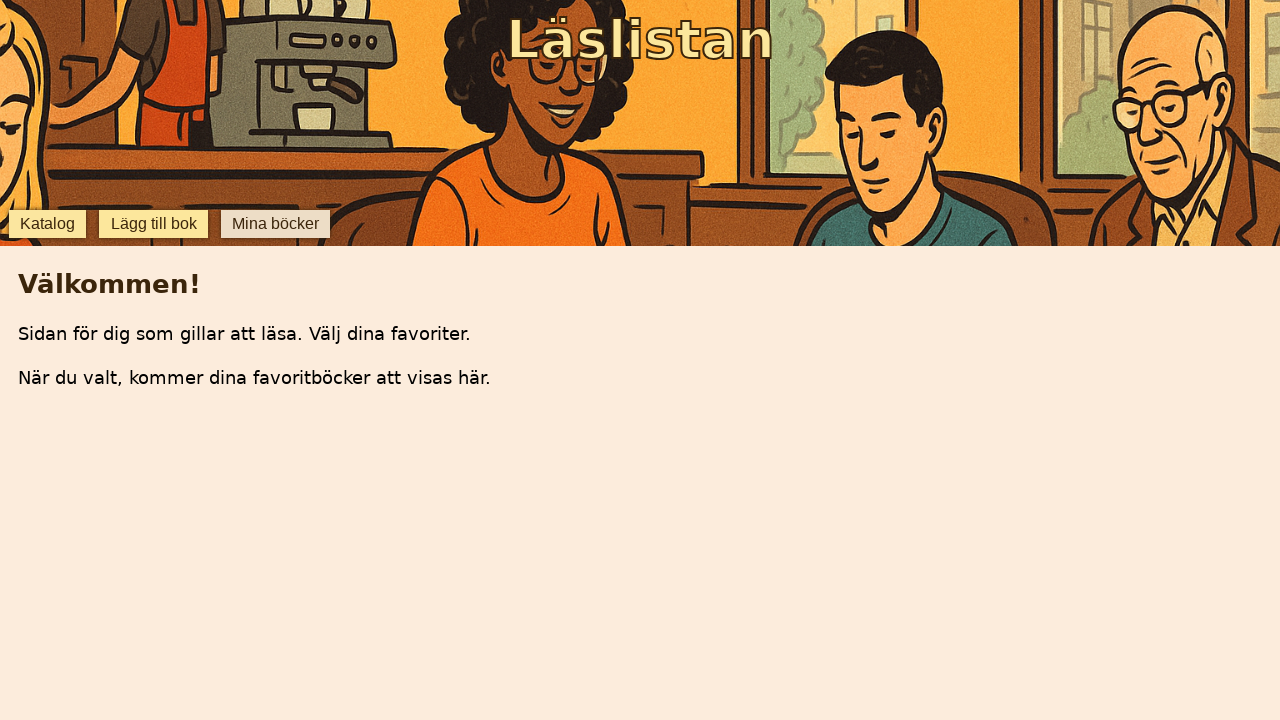

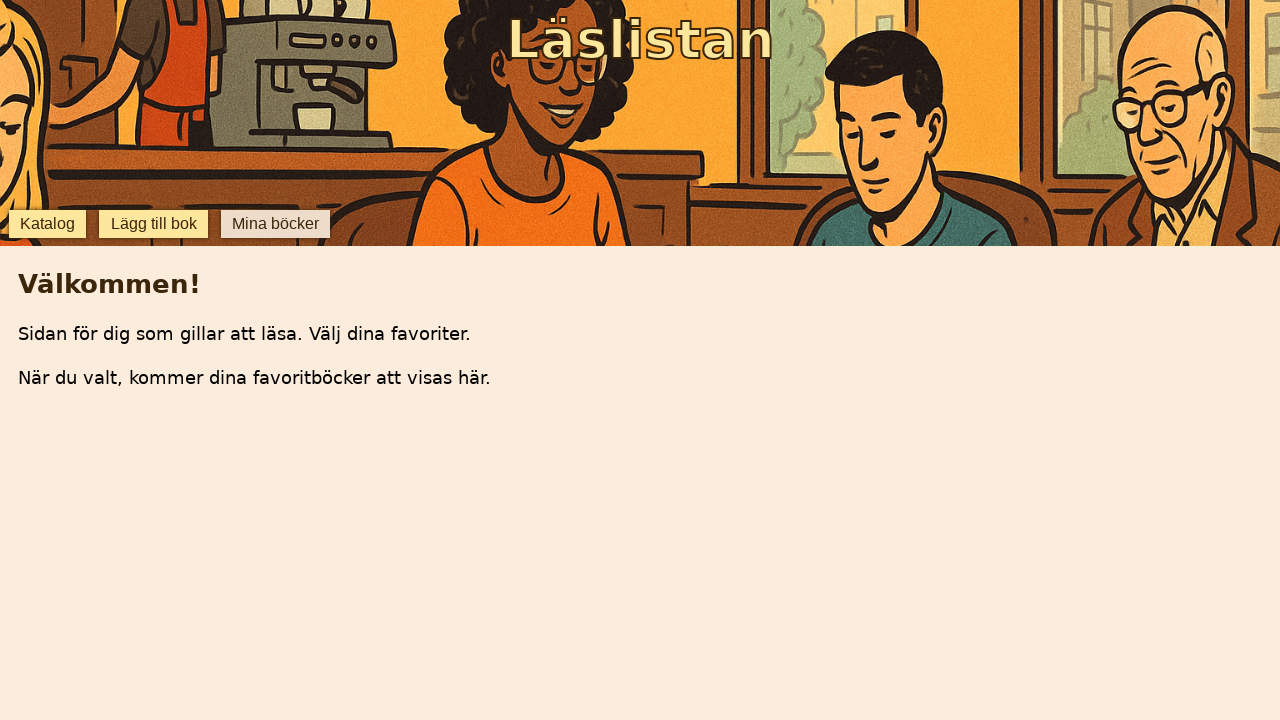